Tests various JavaScript alert interactions including simple alerts, timed alerts, confirmation dialogs, and prompt dialogs on a demo page

Starting URL: https://demoqa.com/alerts

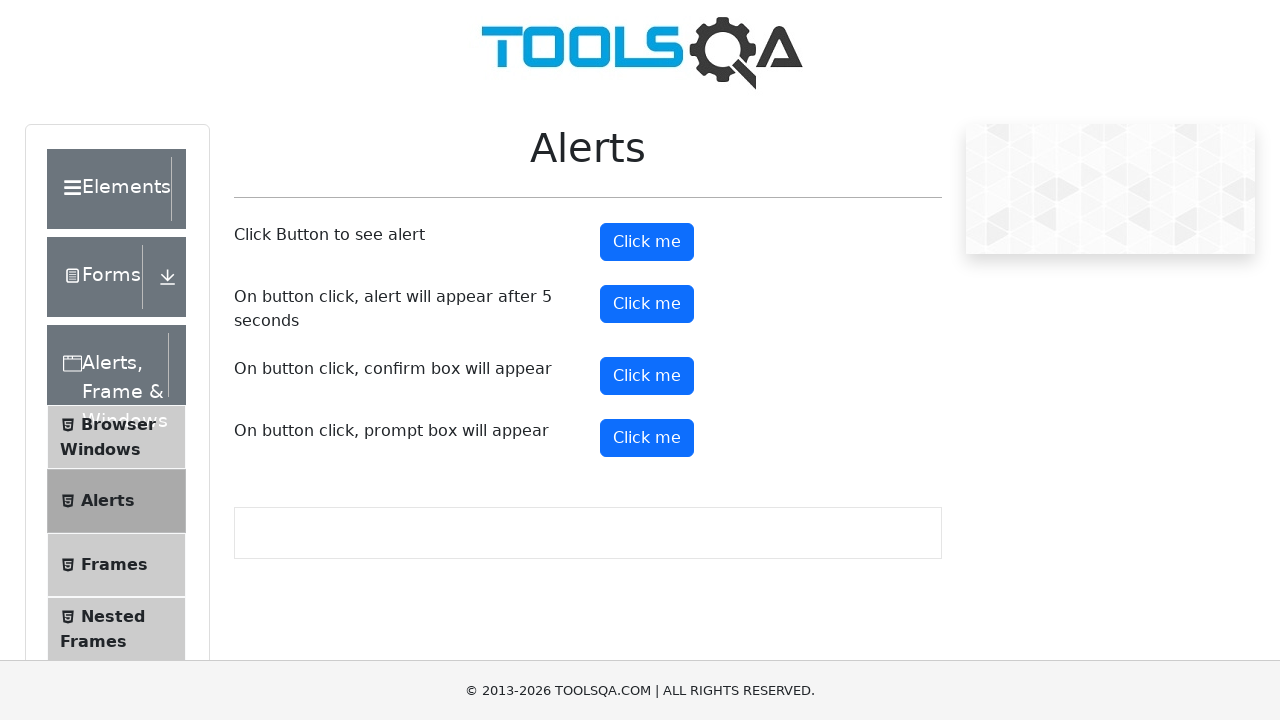

Clicked button to trigger simple alert at (647, 242) on #alertButton
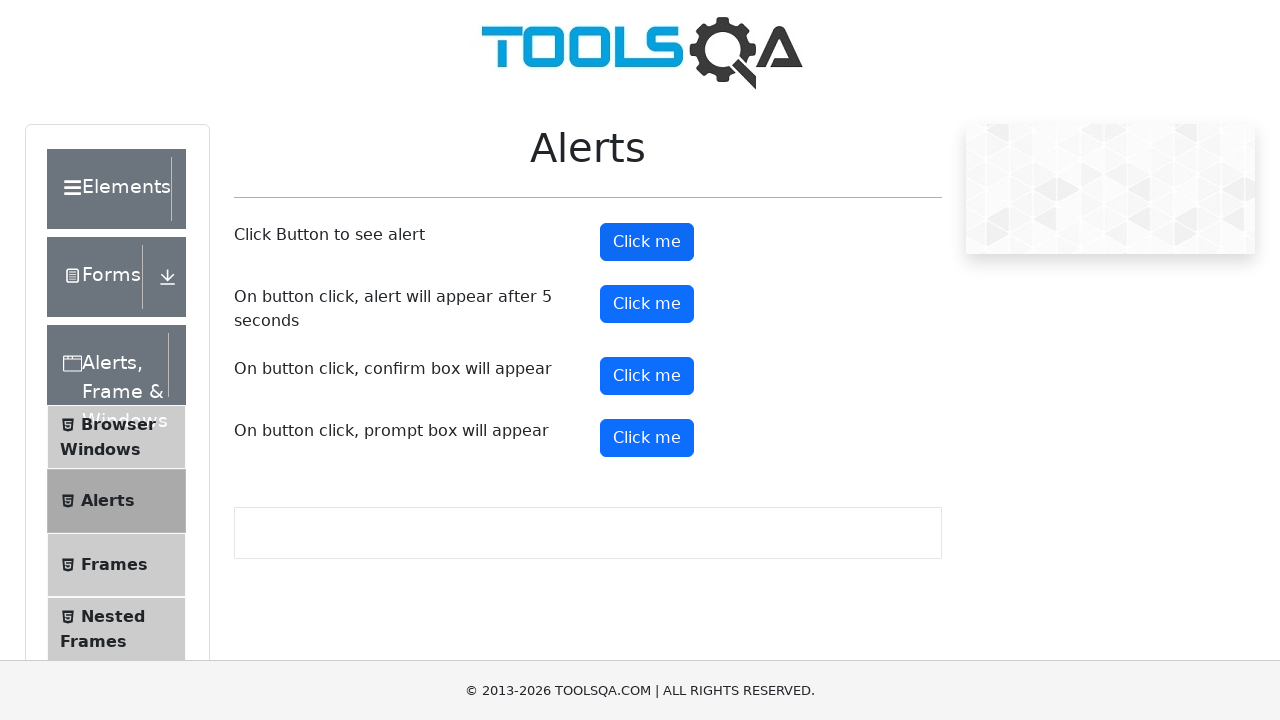

Set up dialog handler to accept alert
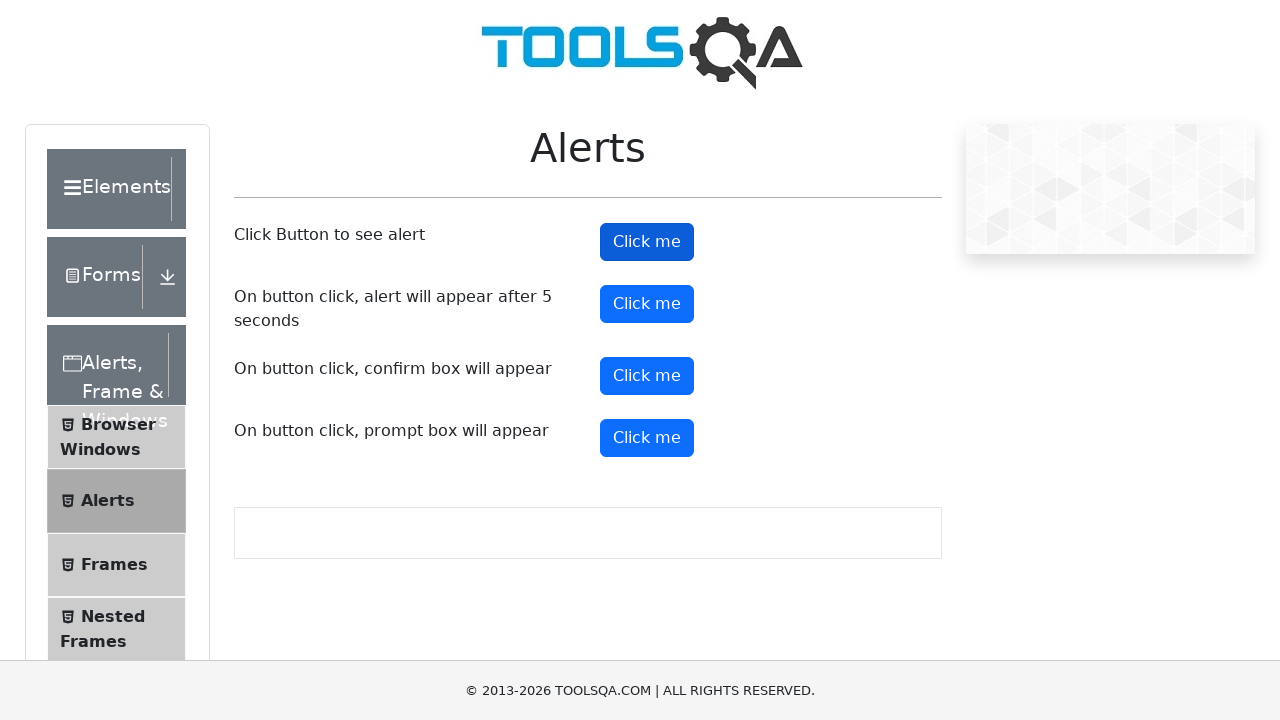

Clicked button to trigger timed alert at (647, 304) on #timerAlertButton
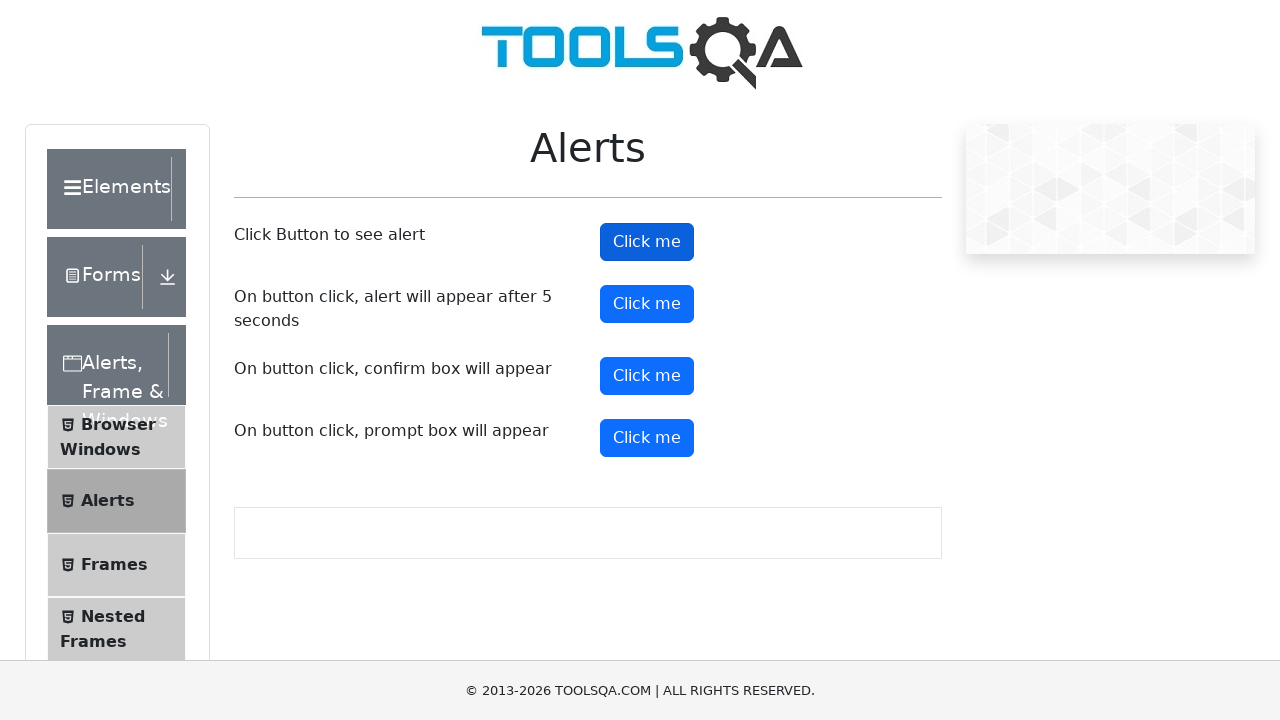

Waited 6 seconds for timed alert to appear
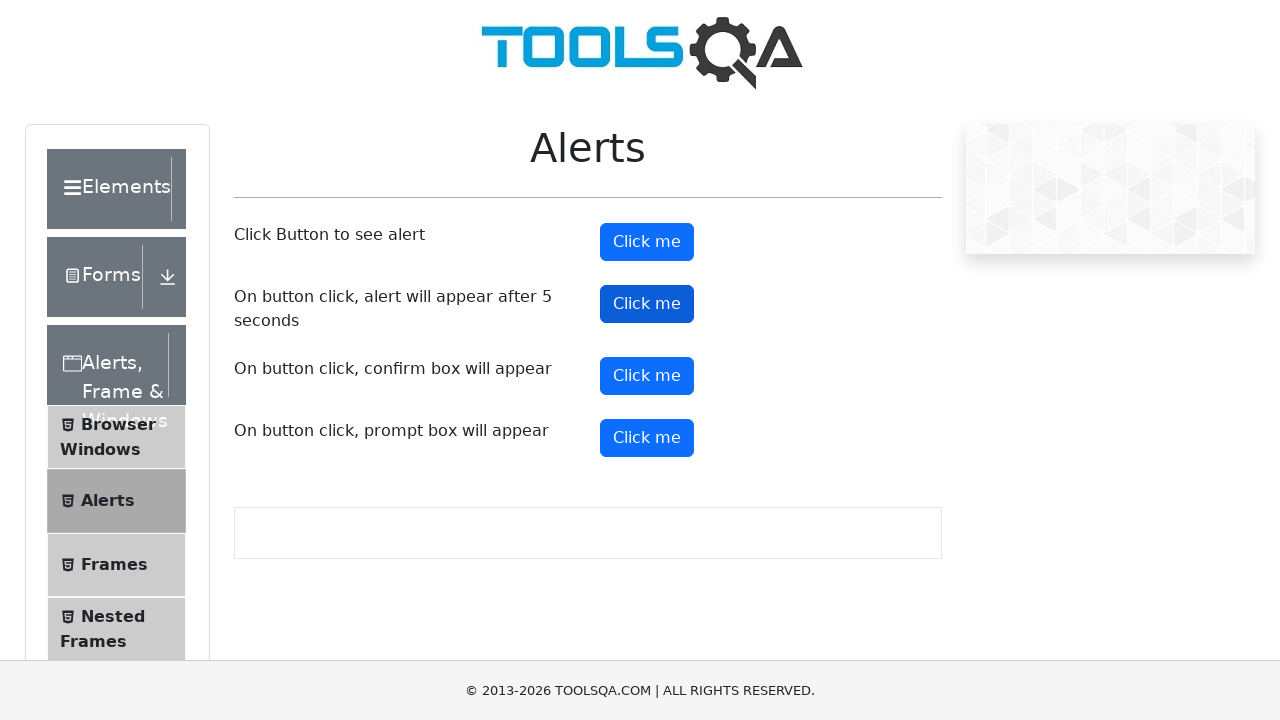

Clicked button to trigger confirmation dialog at (647, 376) on #confirmButton
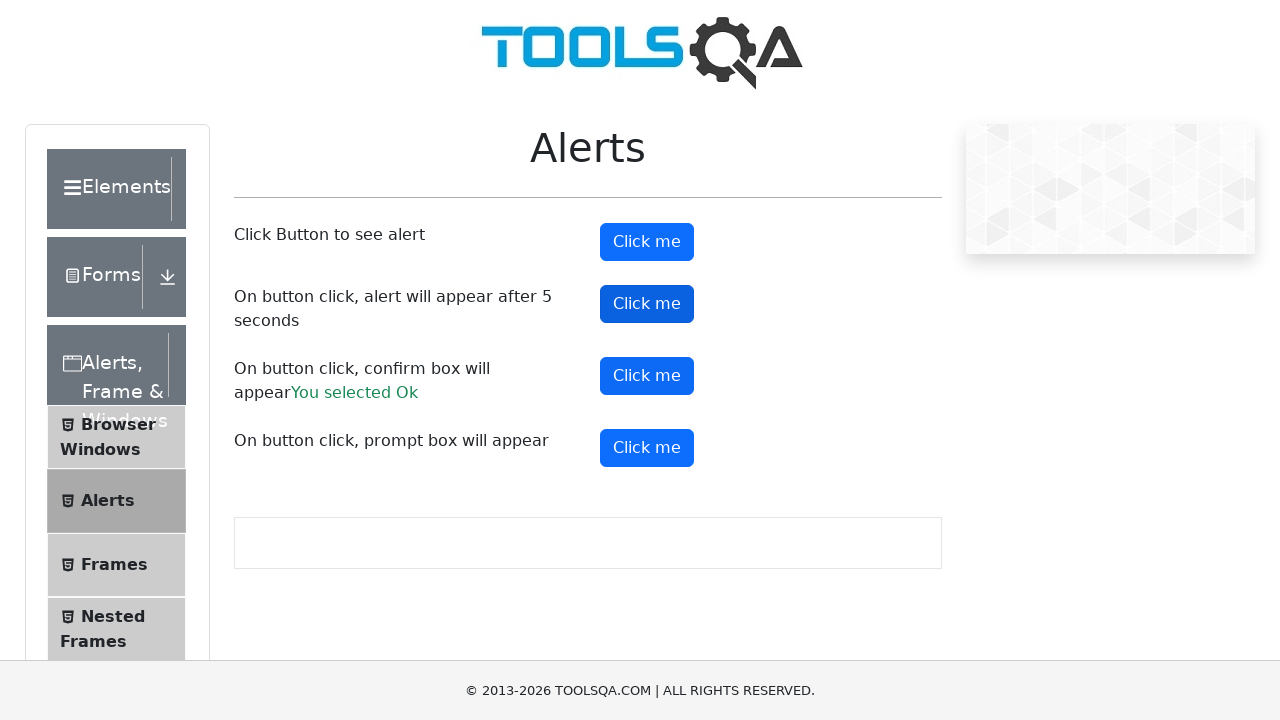

Clicked button to trigger prompt dialog at (647, 448) on #promtButton
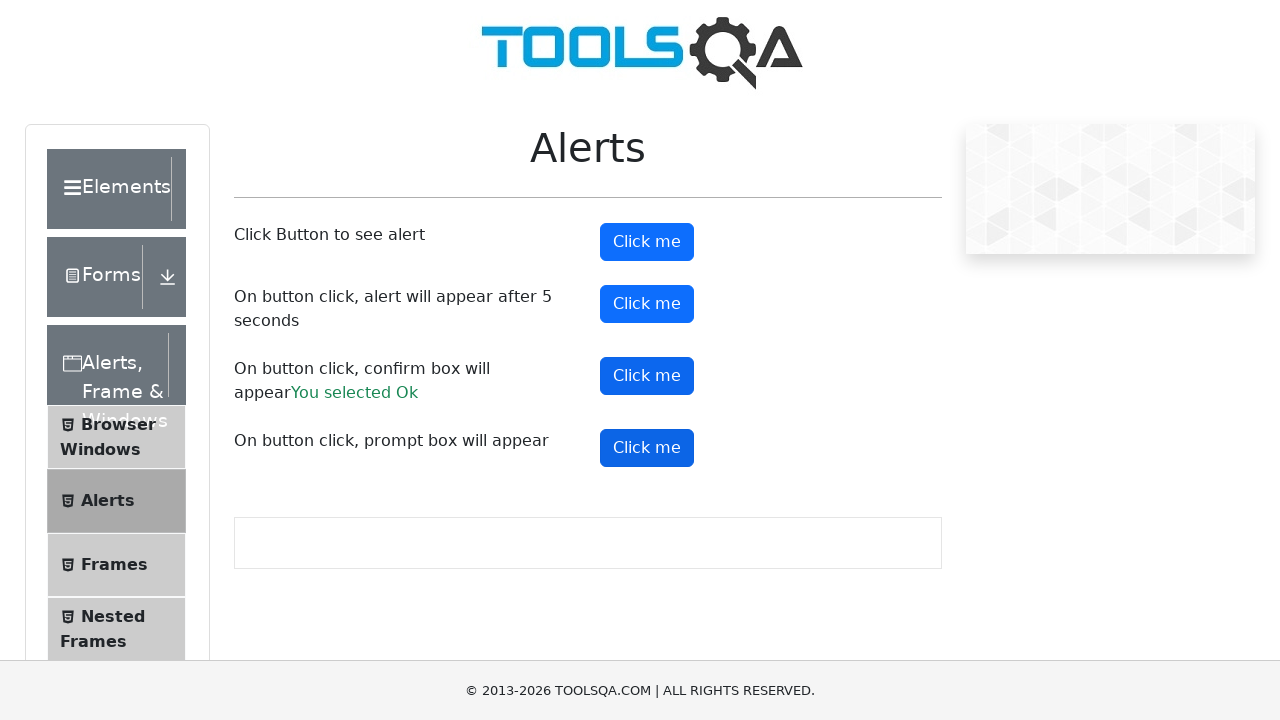

Set up dialog handler to accept prompt with 'test' text
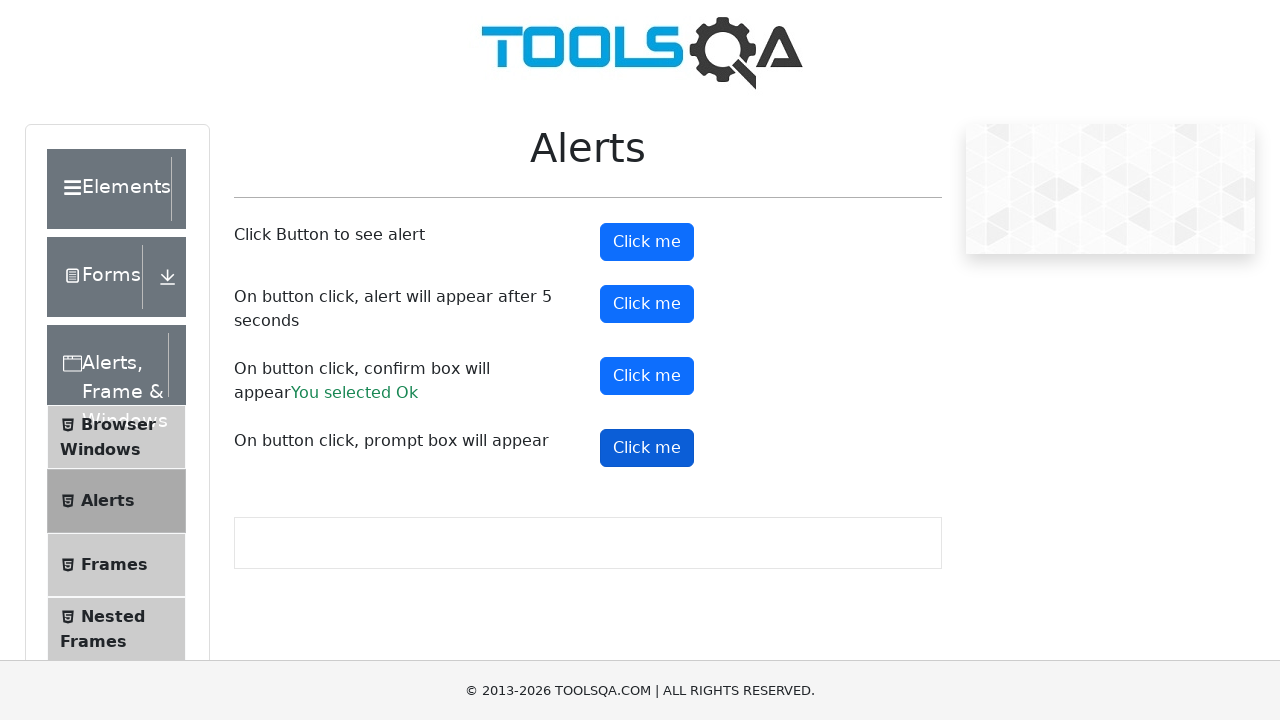

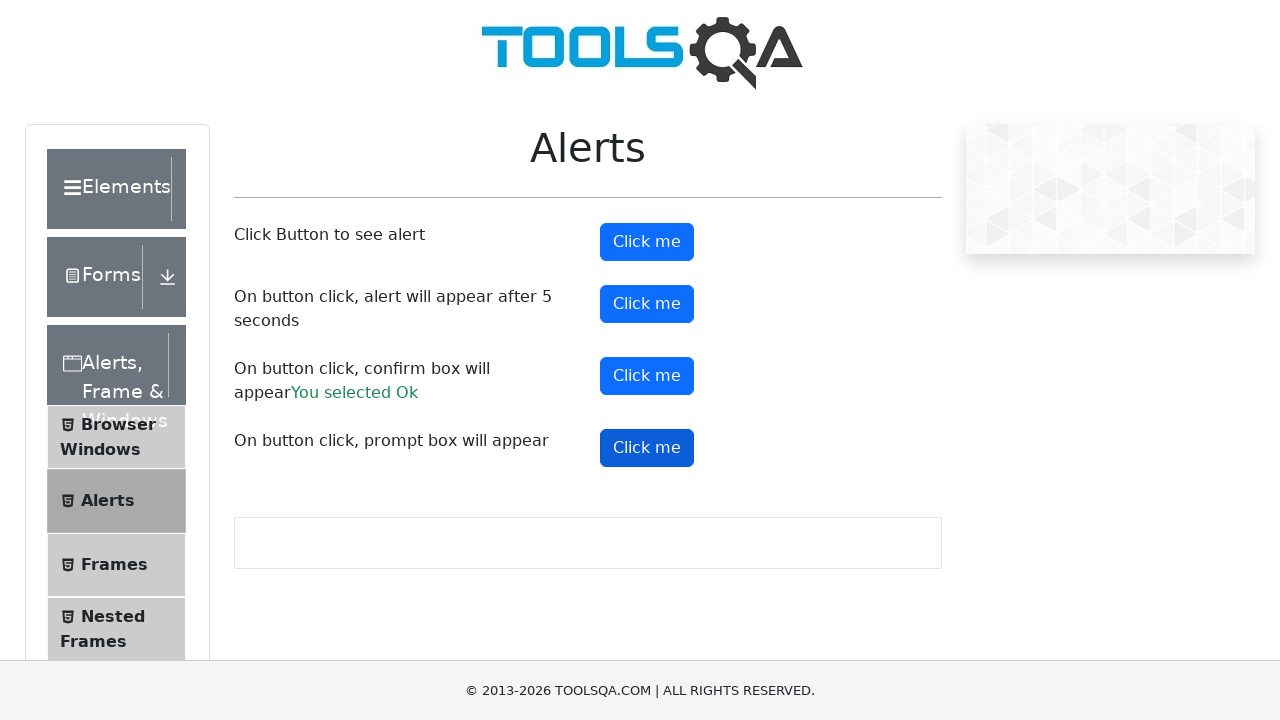